Tests radio button functionality by iterating through all radio buttons on the page and clicking each one sequentially

Starting URL: http://www.echoecho.com/htmlforms10.htm

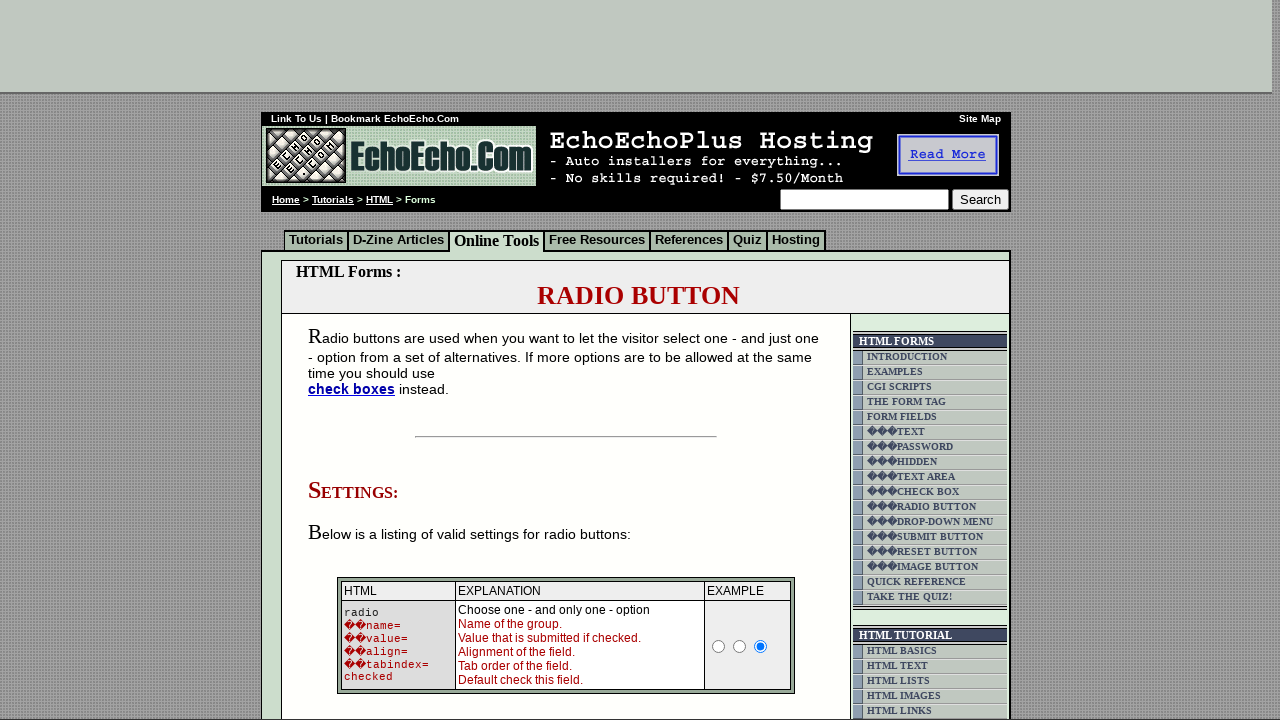

Located all radio buttons on the page
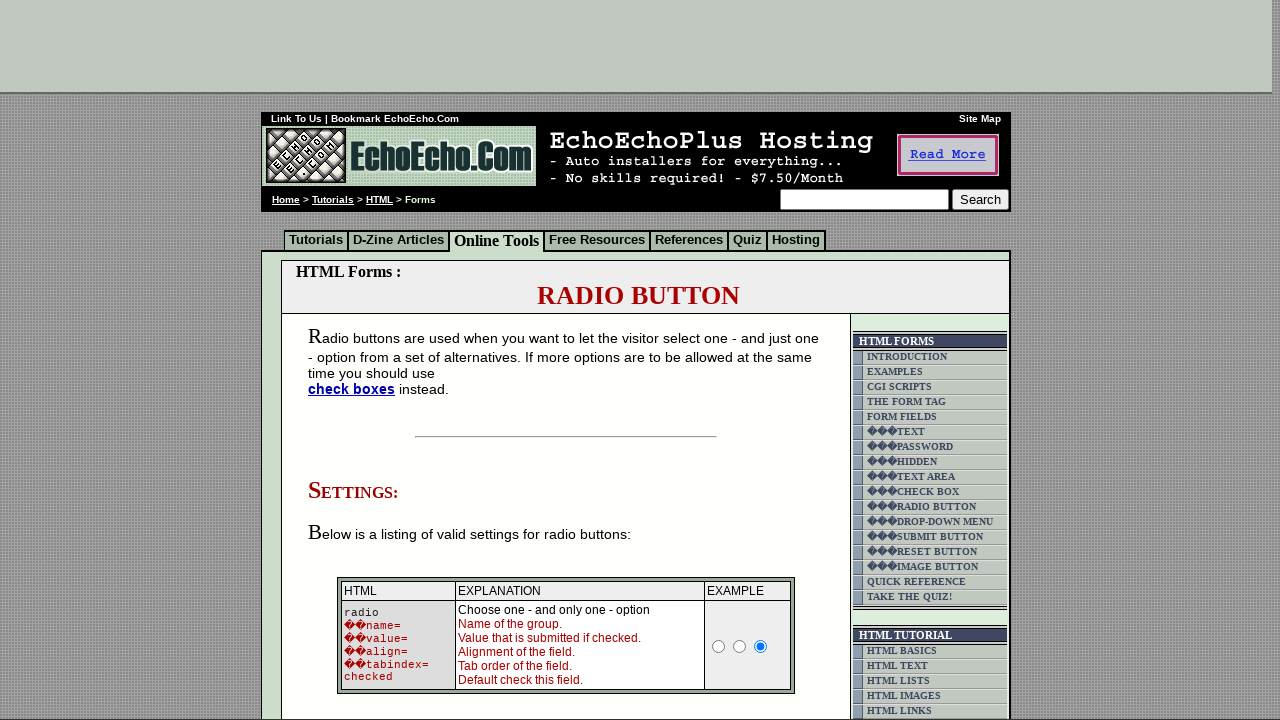

Found 9 radio buttons on the page
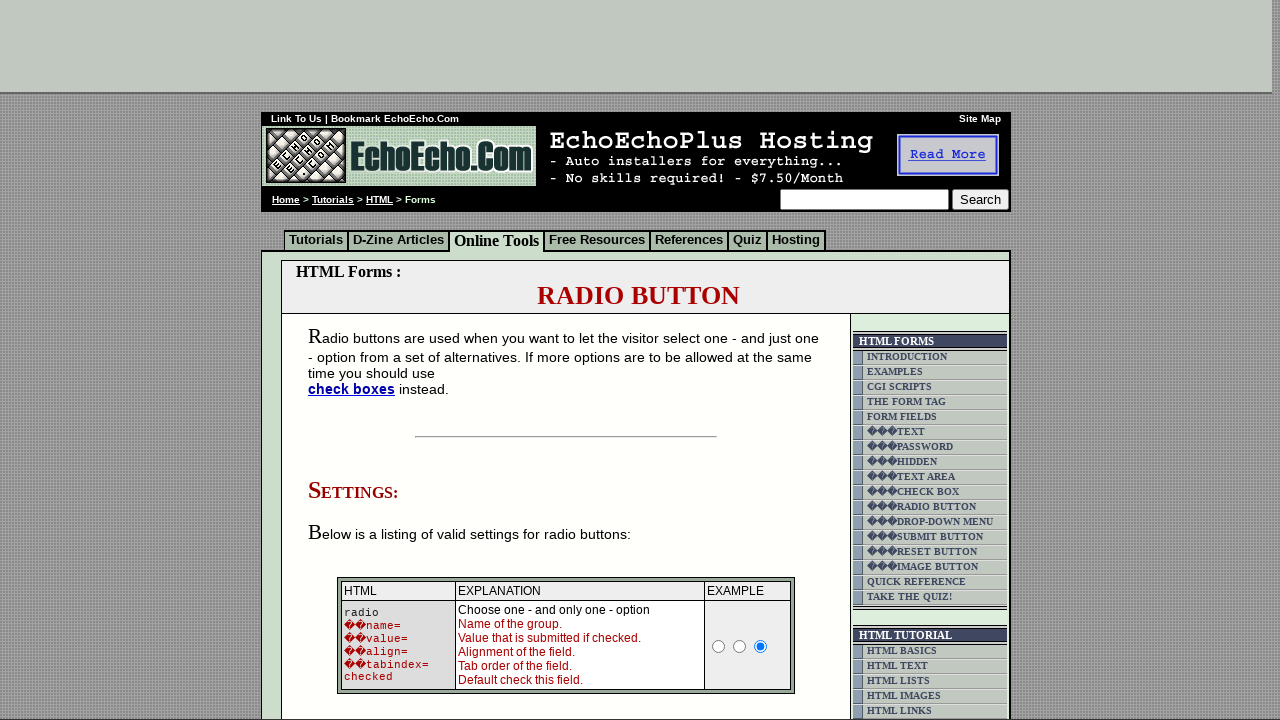

Clicked radio button 1 of 9 at (719, 646) on input[type='radio'] >> nth=0
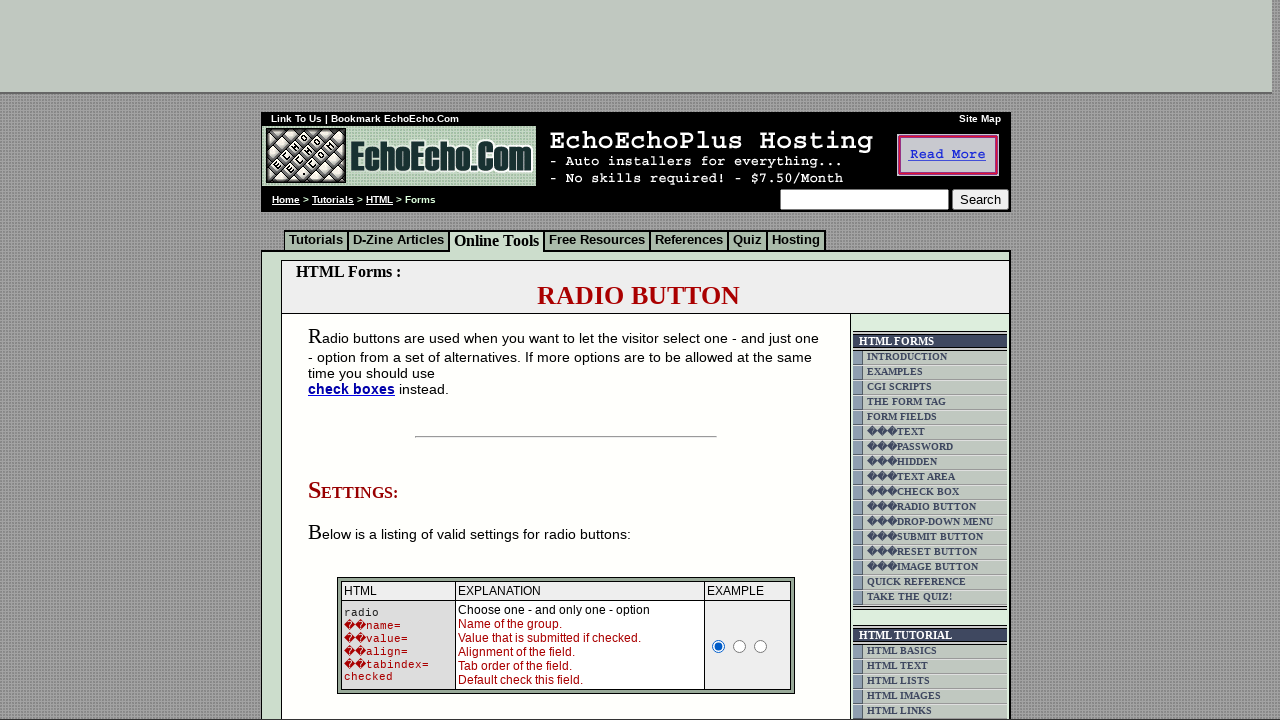

Waited 500ms after clicking radio button 1
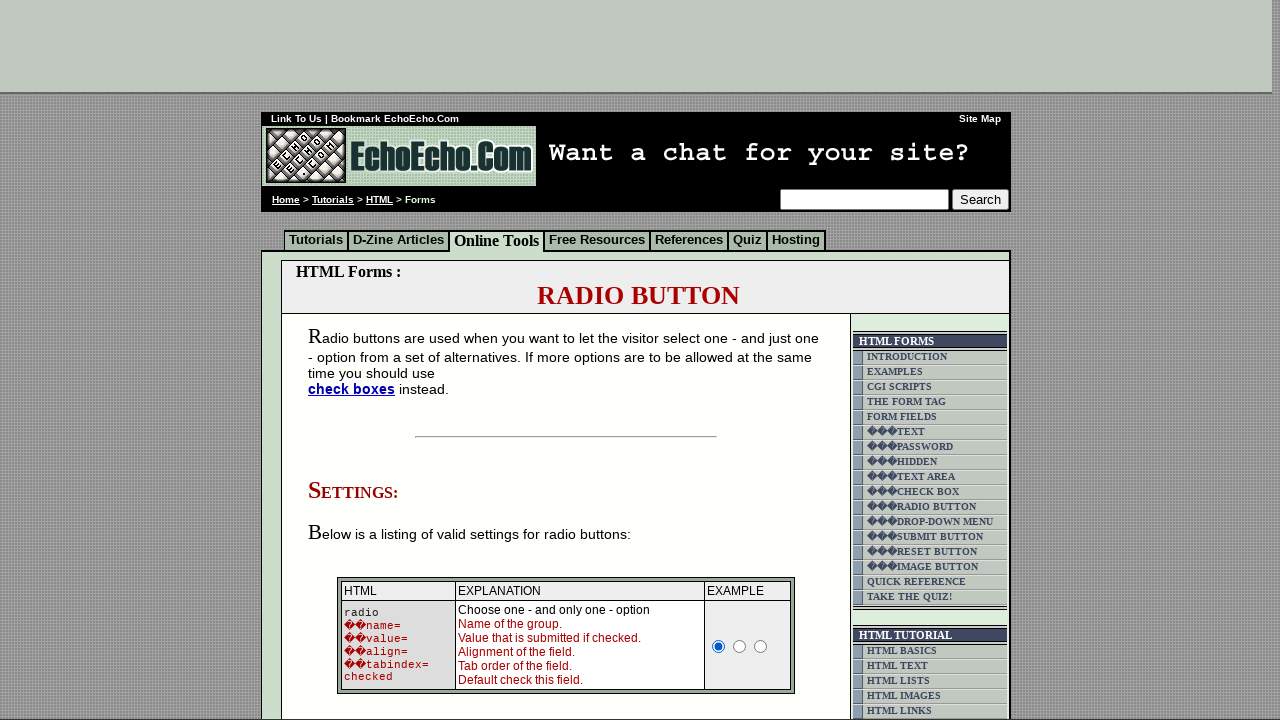

Clicked radio button 2 of 9 at (740, 646) on input[type='radio'] >> nth=1
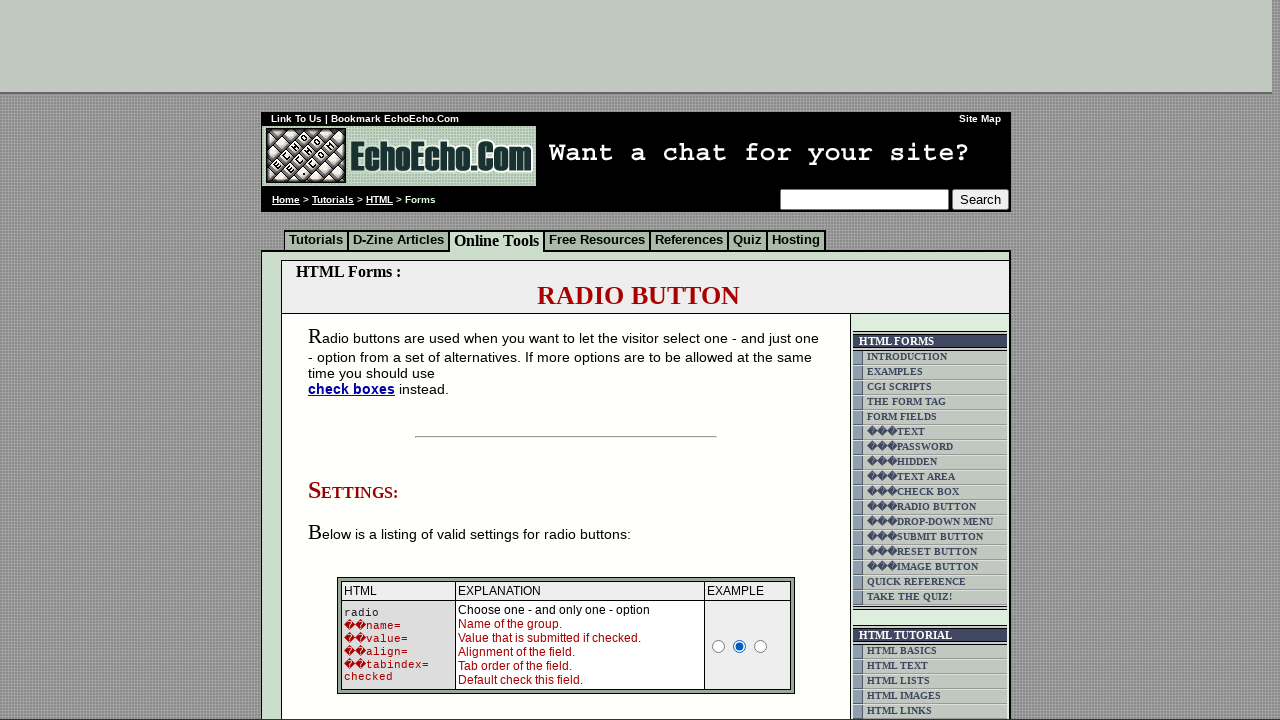

Waited 500ms after clicking radio button 2
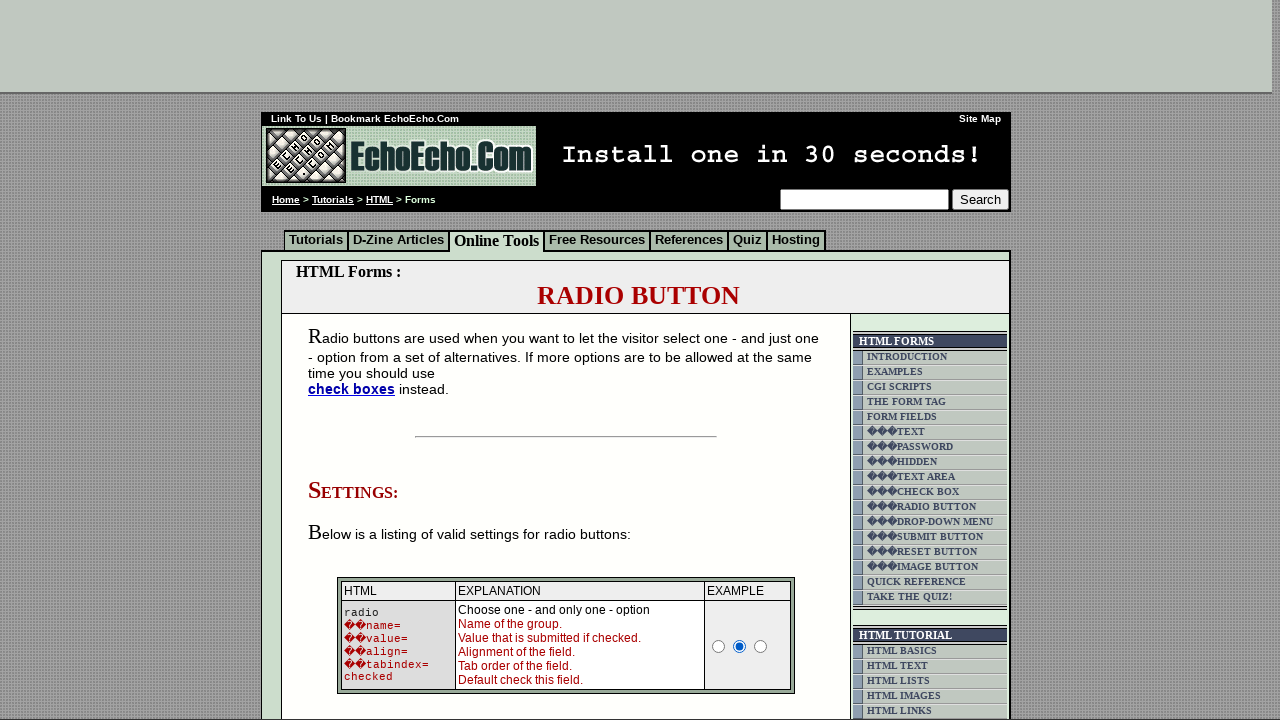

Clicked radio button 3 of 9 at (761, 646) on input[type='radio'] >> nth=2
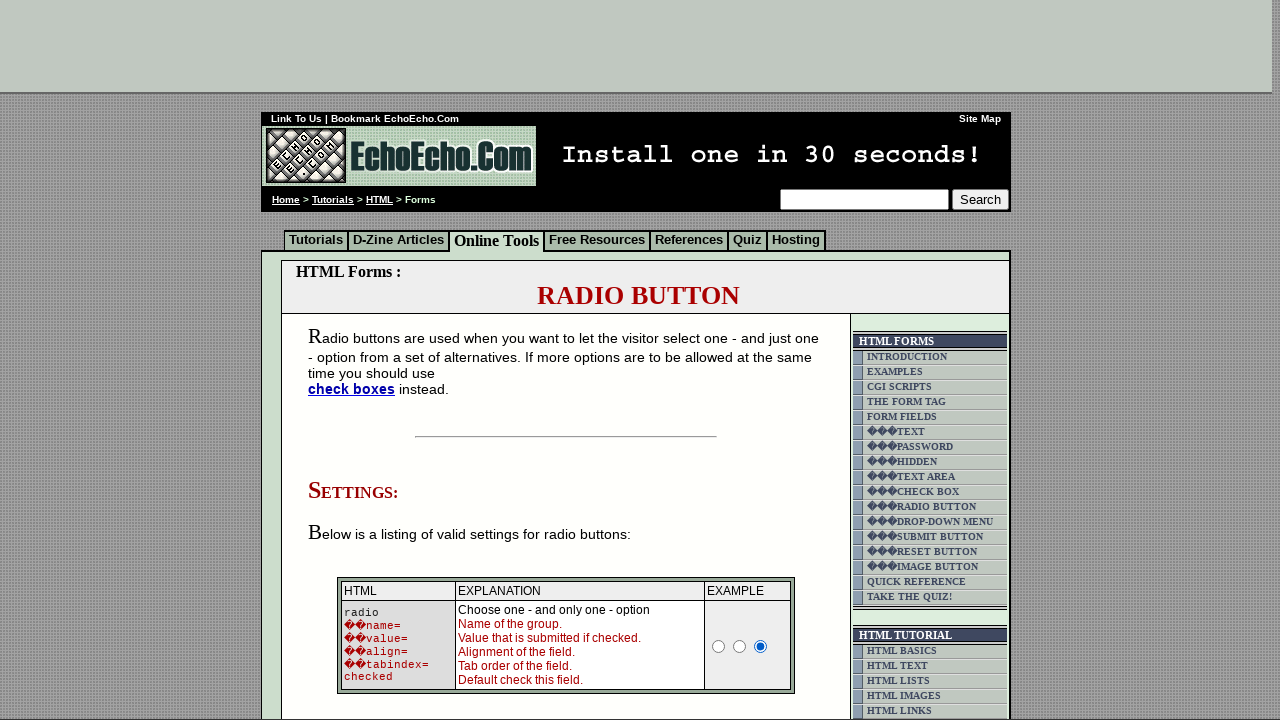

Waited 500ms after clicking radio button 3
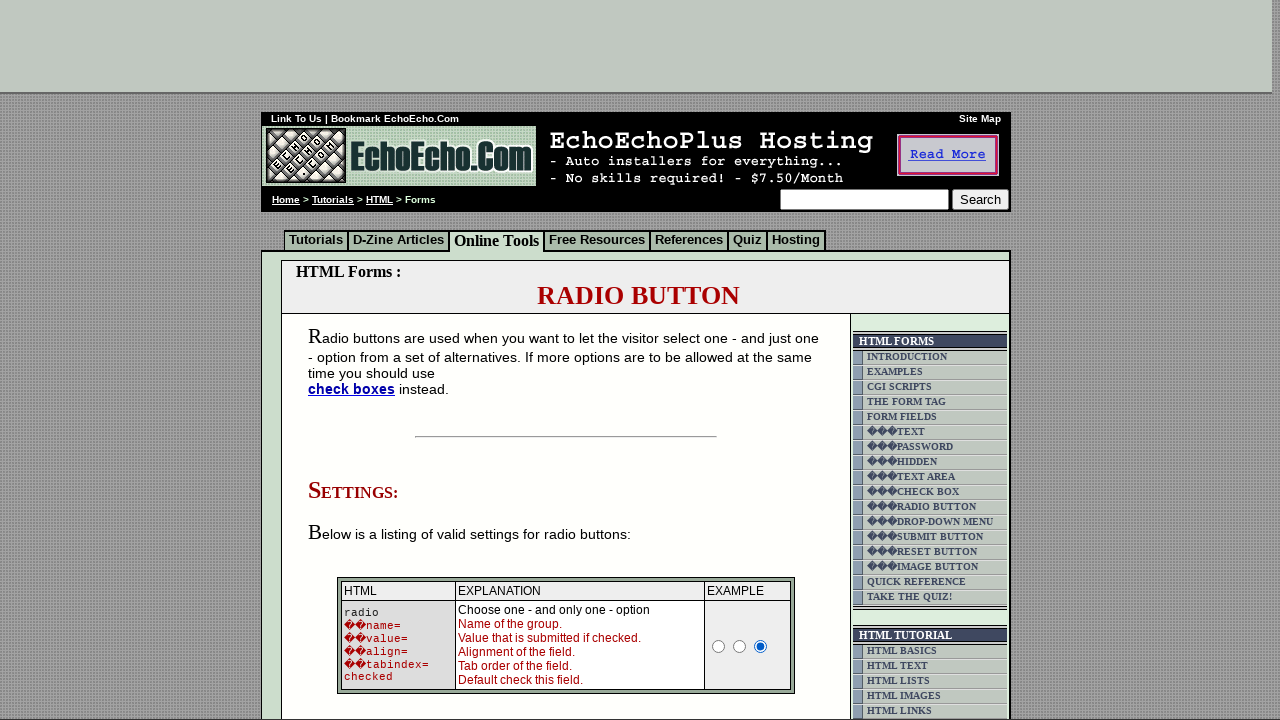

Clicked radio button 4 of 9 at (356, 360) on input[type='radio'] >> nth=3
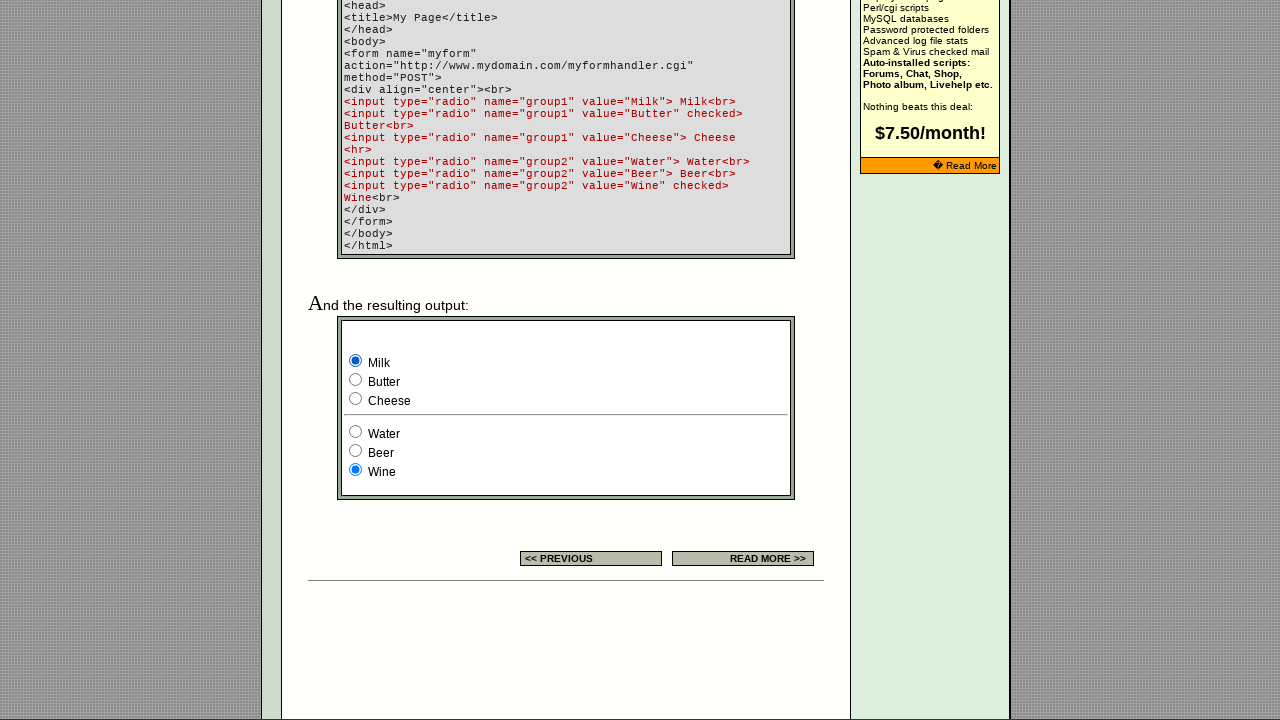

Waited 500ms after clicking radio button 4
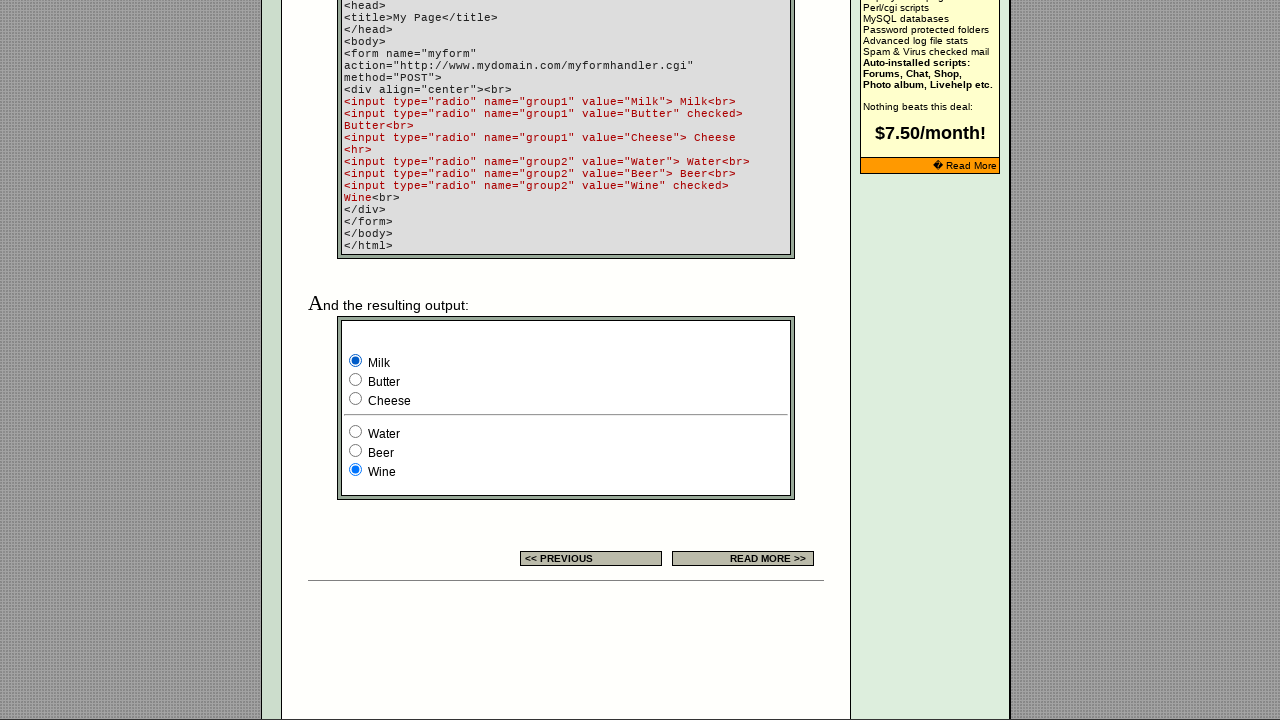

Clicked radio button 5 of 9 at (356, 380) on input[type='radio'] >> nth=4
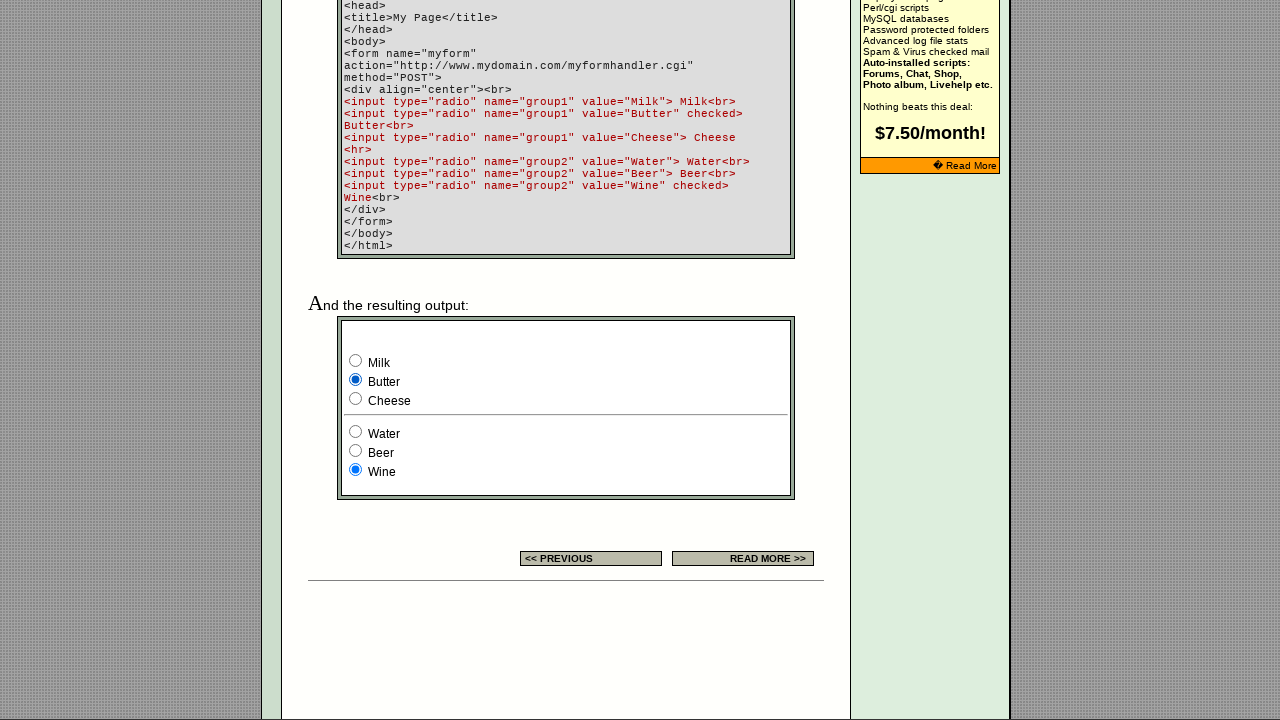

Waited 500ms after clicking radio button 5
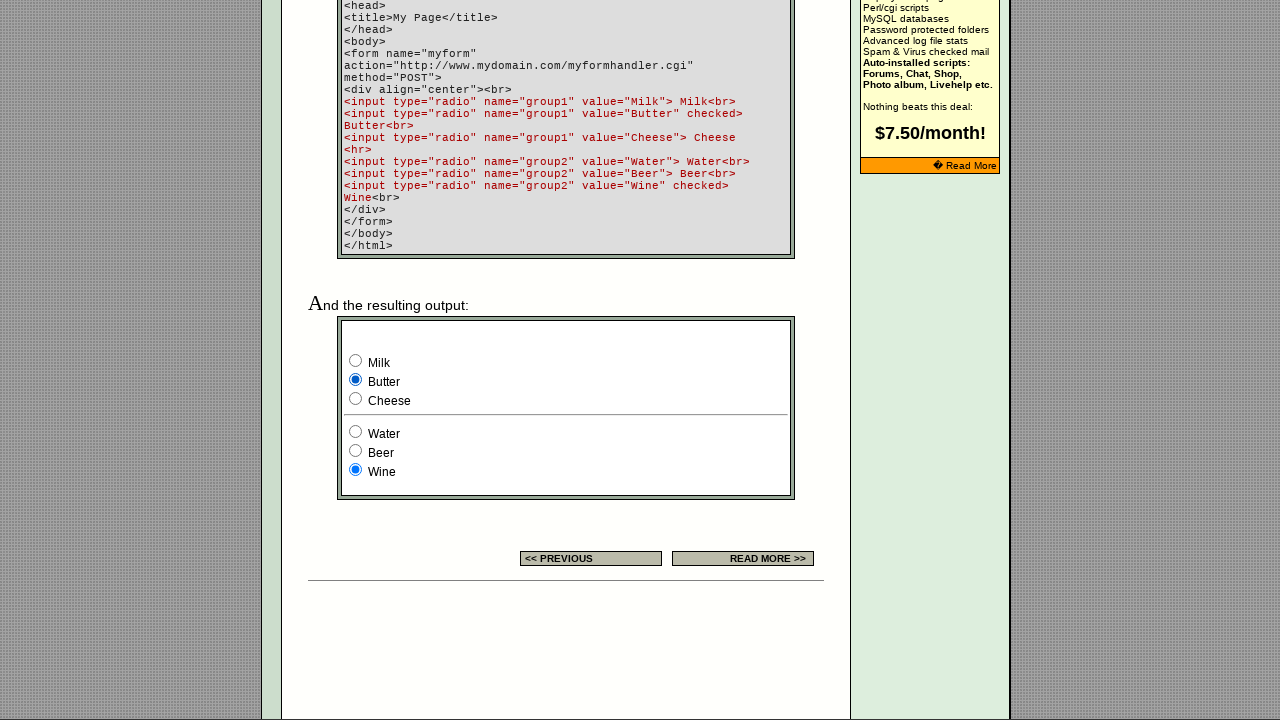

Clicked radio button 6 of 9 at (356, 398) on input[type='radio'] >> nth=5
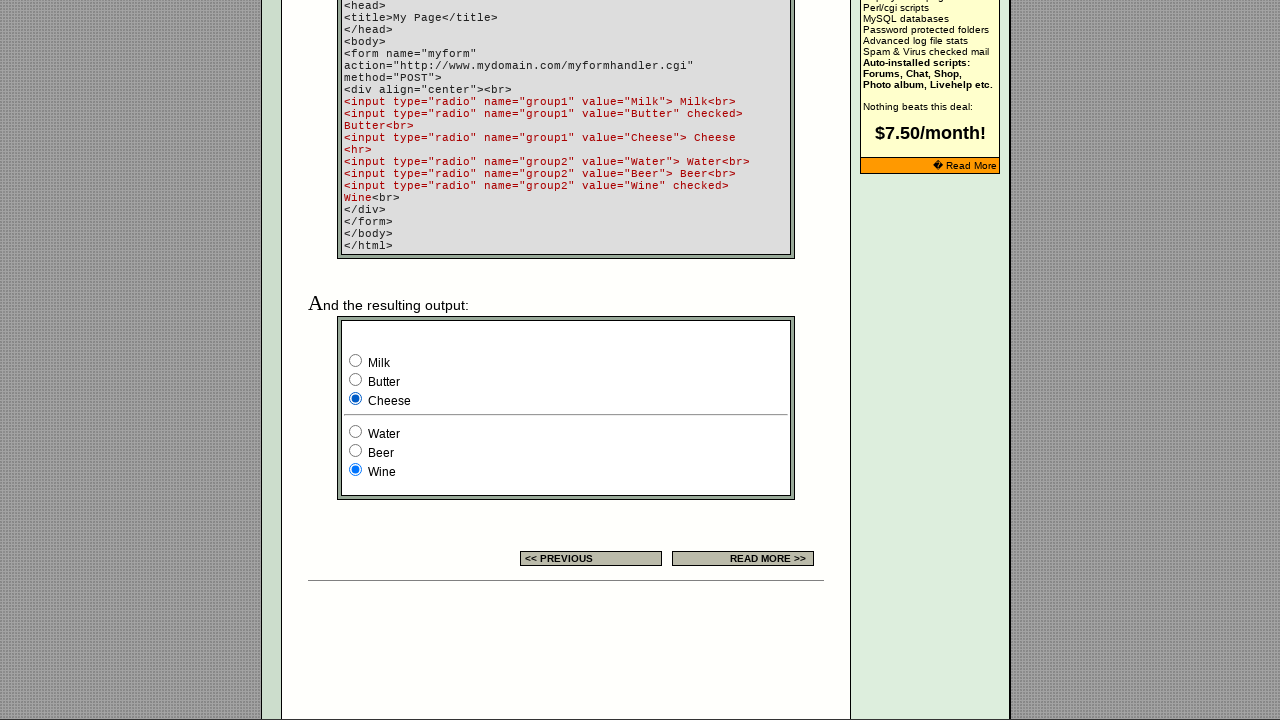

Waited 500ms after clicking radio button 6
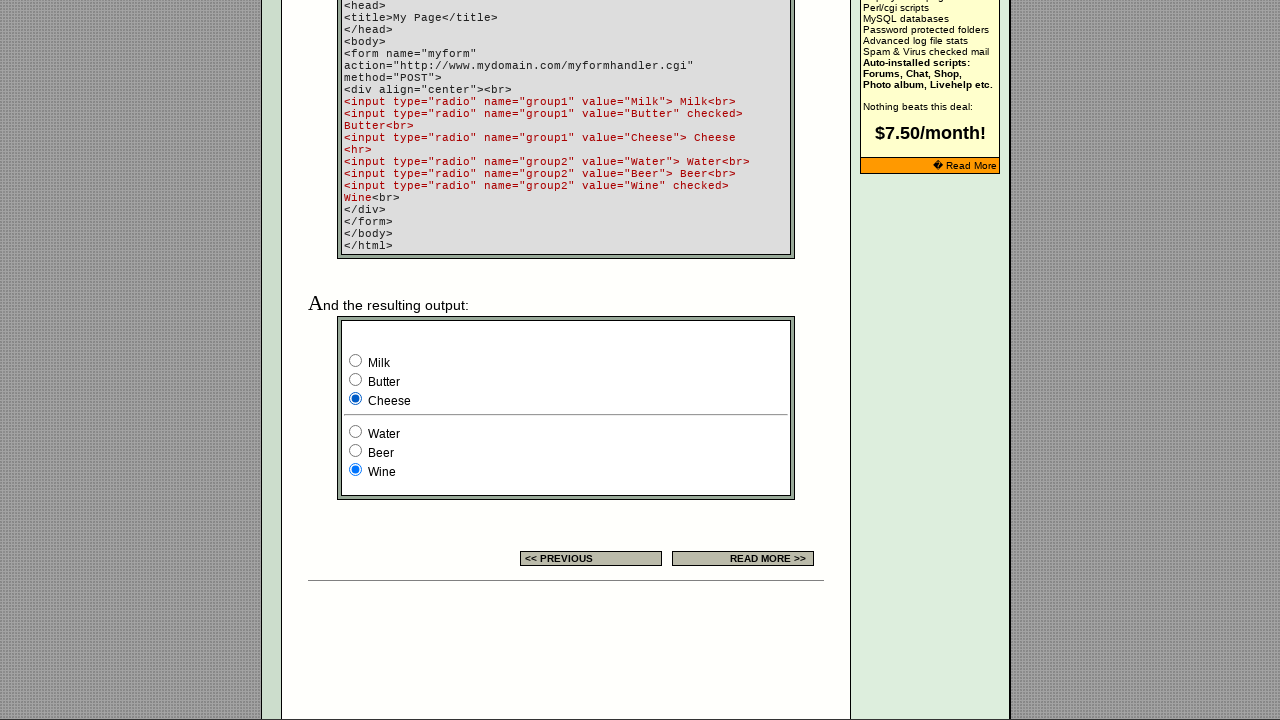

Clicked radio button 7 of 9 at (356, 432) on input[type='radio'] >> nth=6
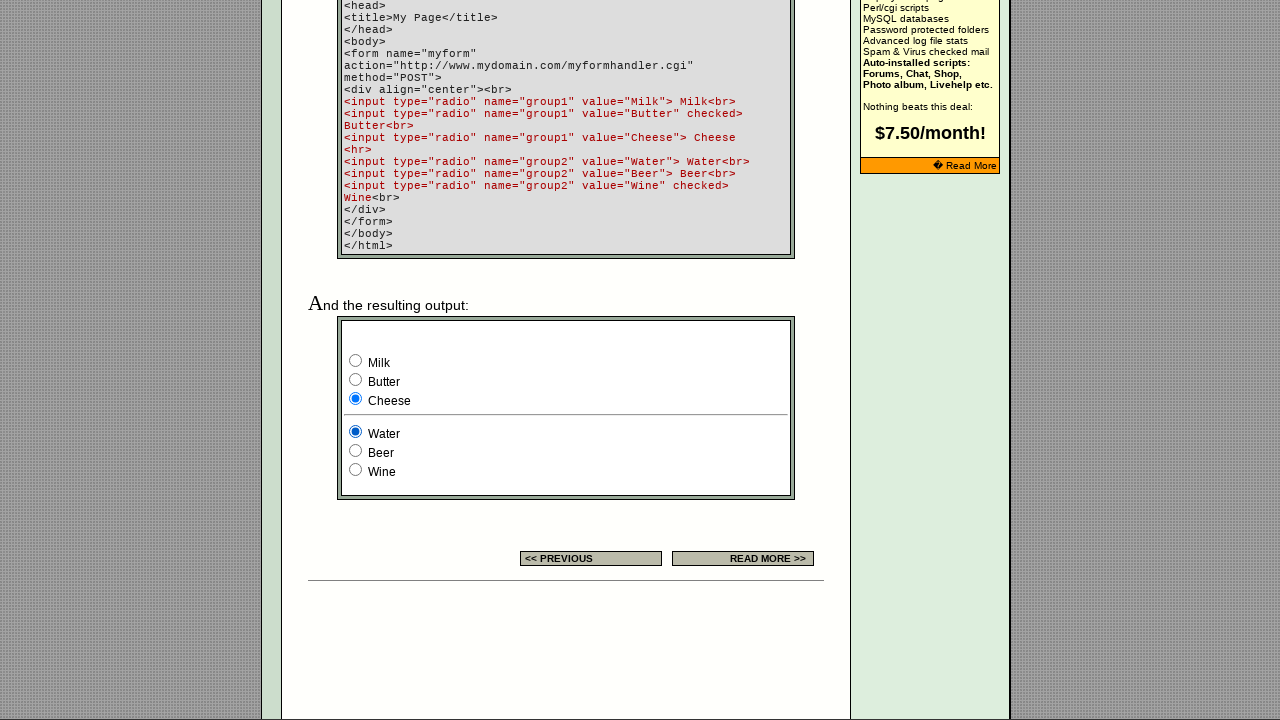

Waited 500ms after clicking radio button 7
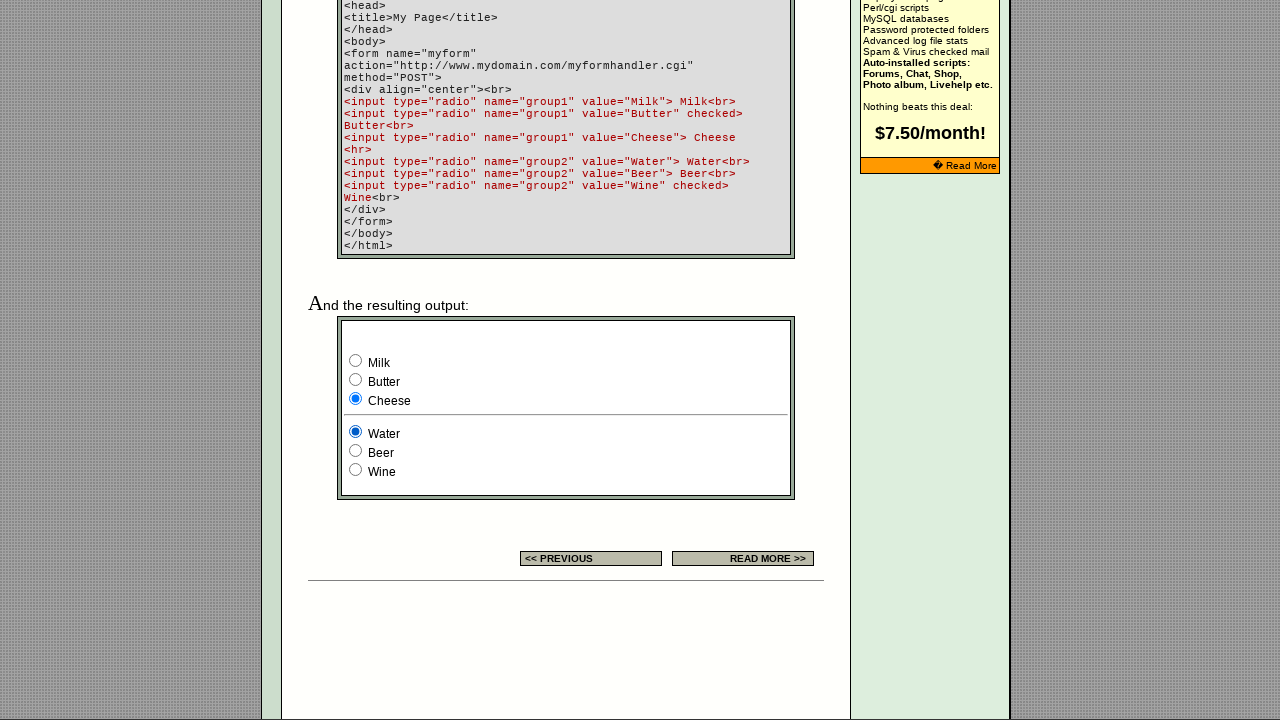

Clicked radio button 8 of 9 at (356, 450) on input[type='radio'] >> nth=7
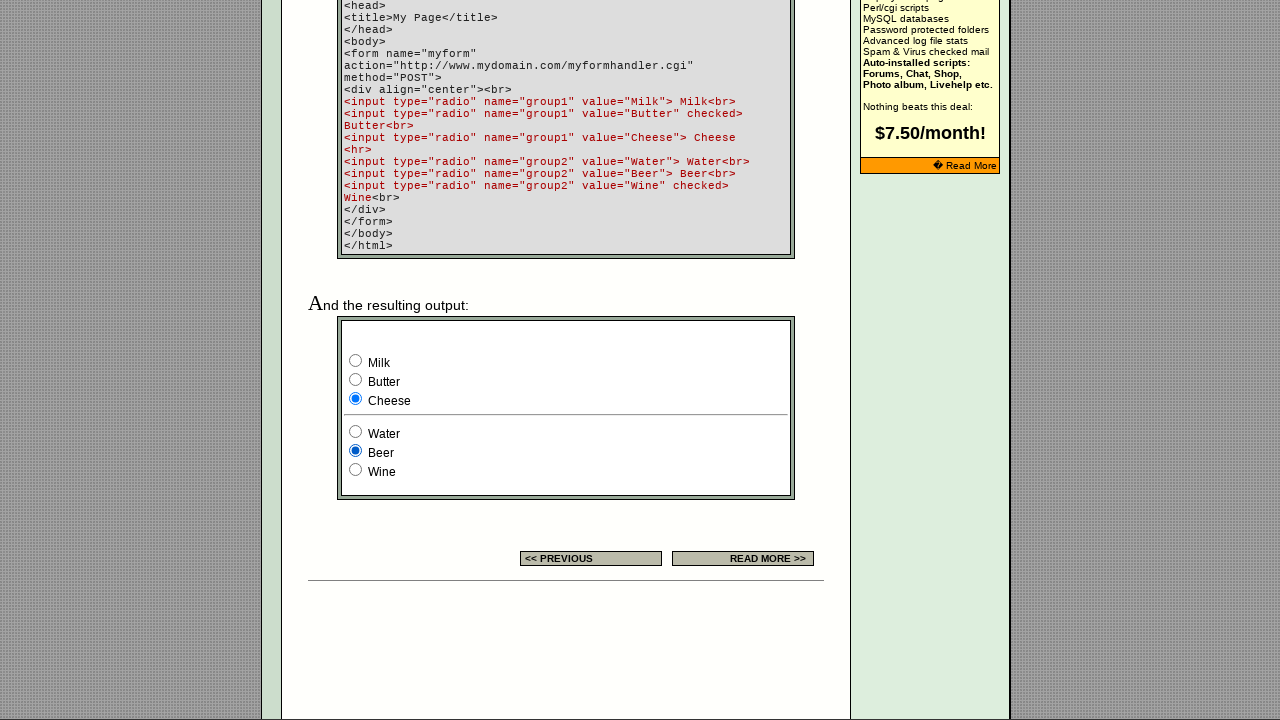

Waited 500ms after clicking radio button 8
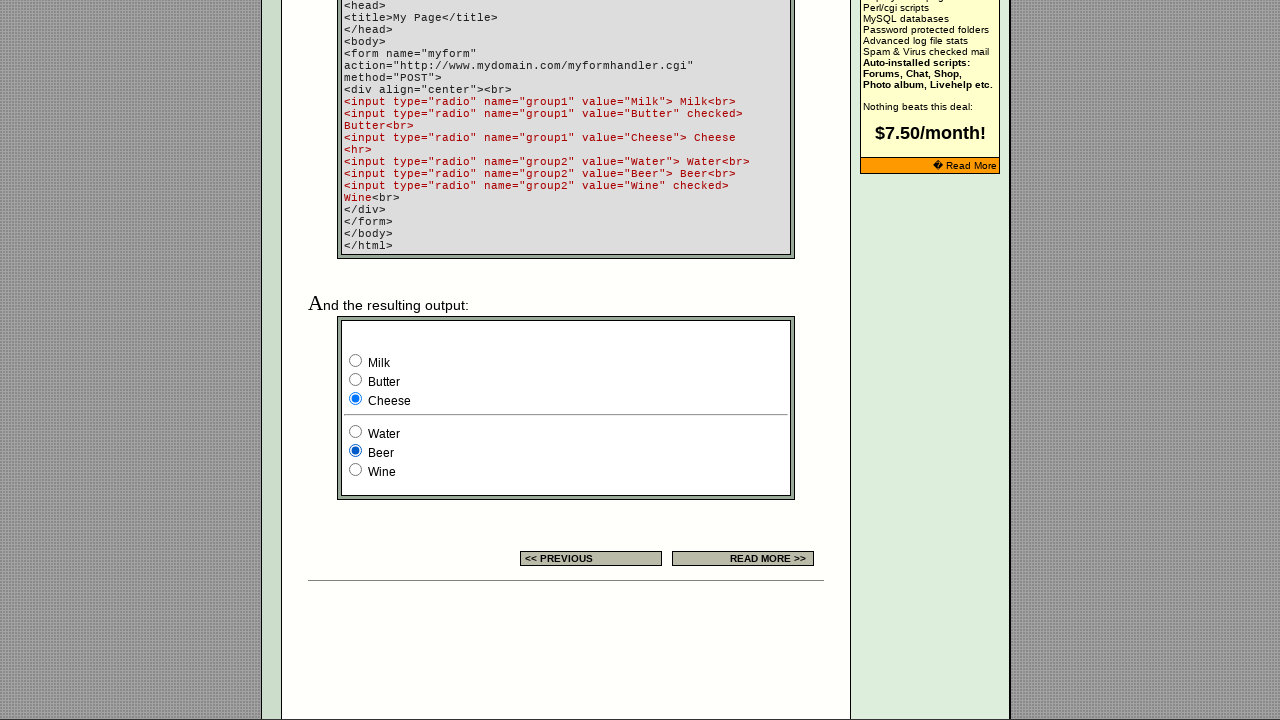

Clicked radio button 9 of 9 at (356, 470) on input[type='radio'] >> nth=8
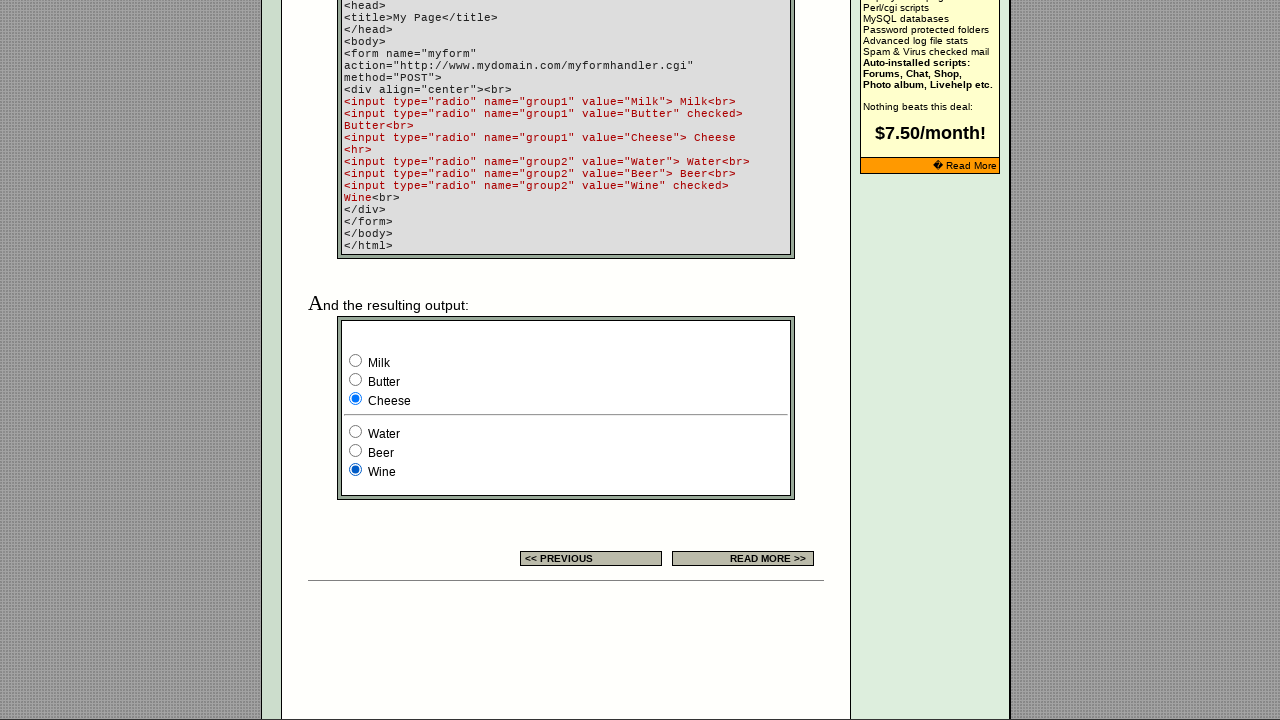

Waited 500ms after clicking radio button 9
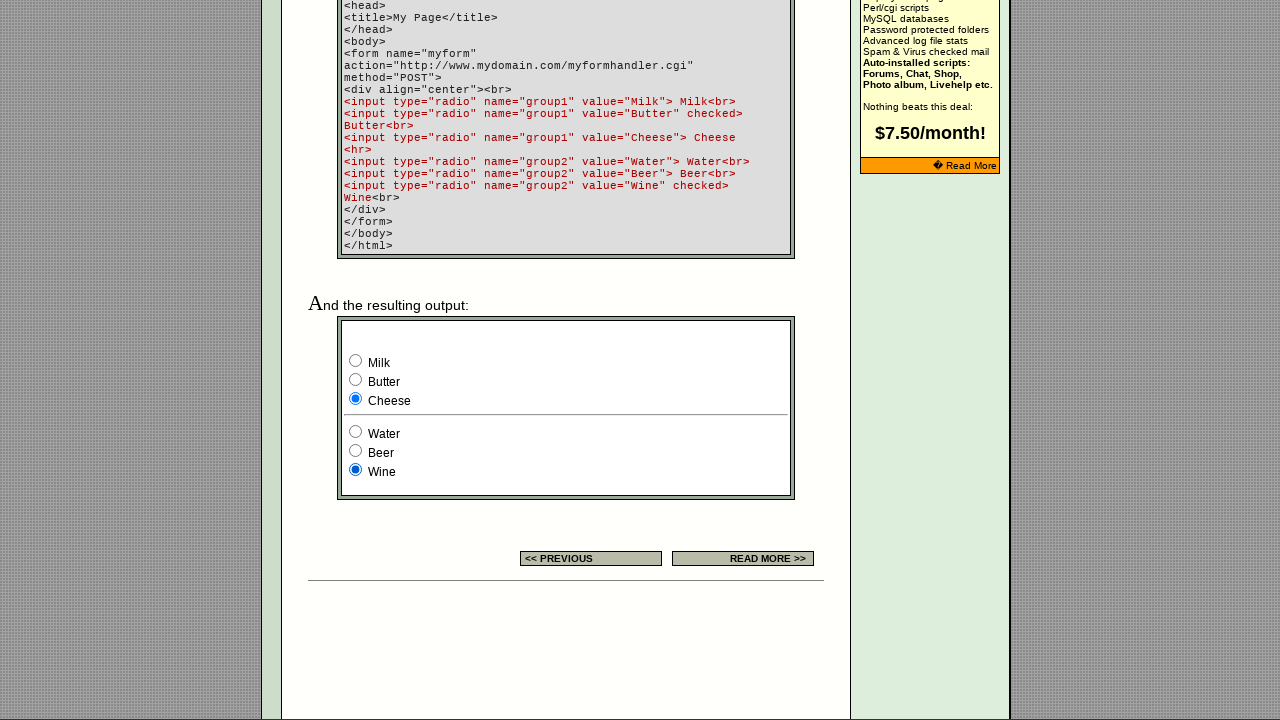

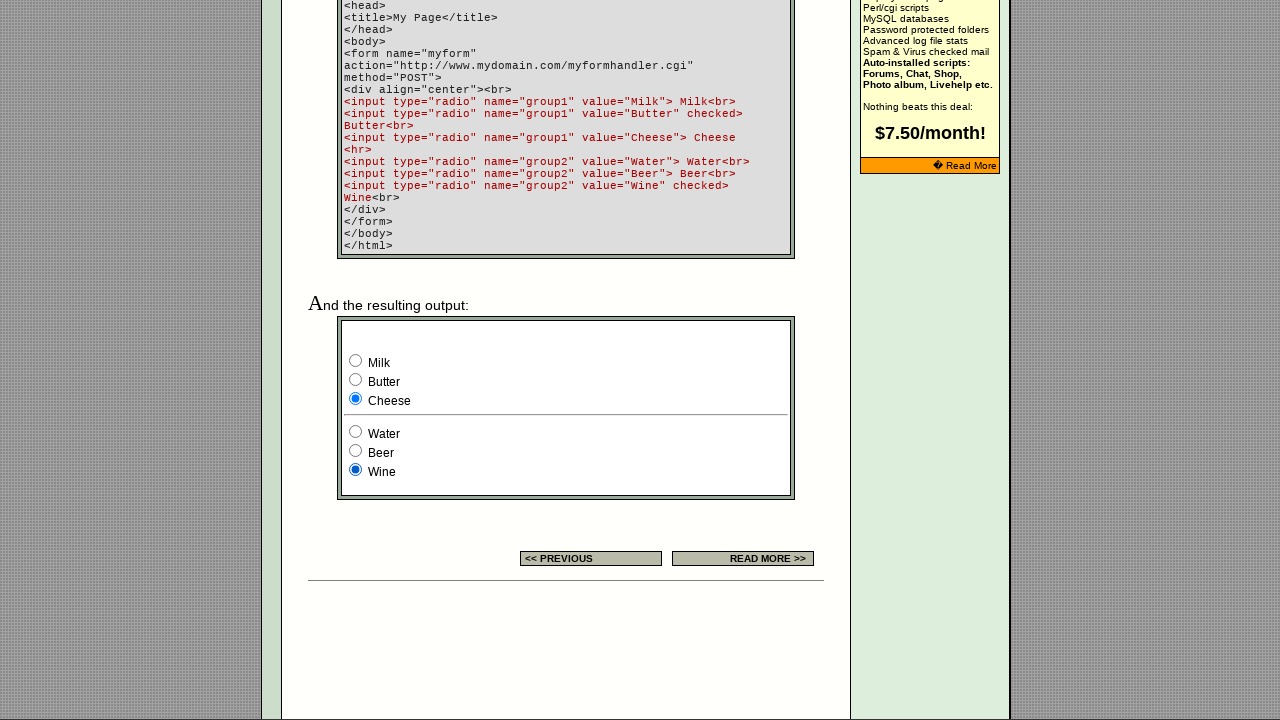